Demonstrates XPath locator strategies by locating buttons using following-sibling and parent axes, then retrieving their text content

Starting URL: https://rahulshettyacademy.com/AutomationPractice/

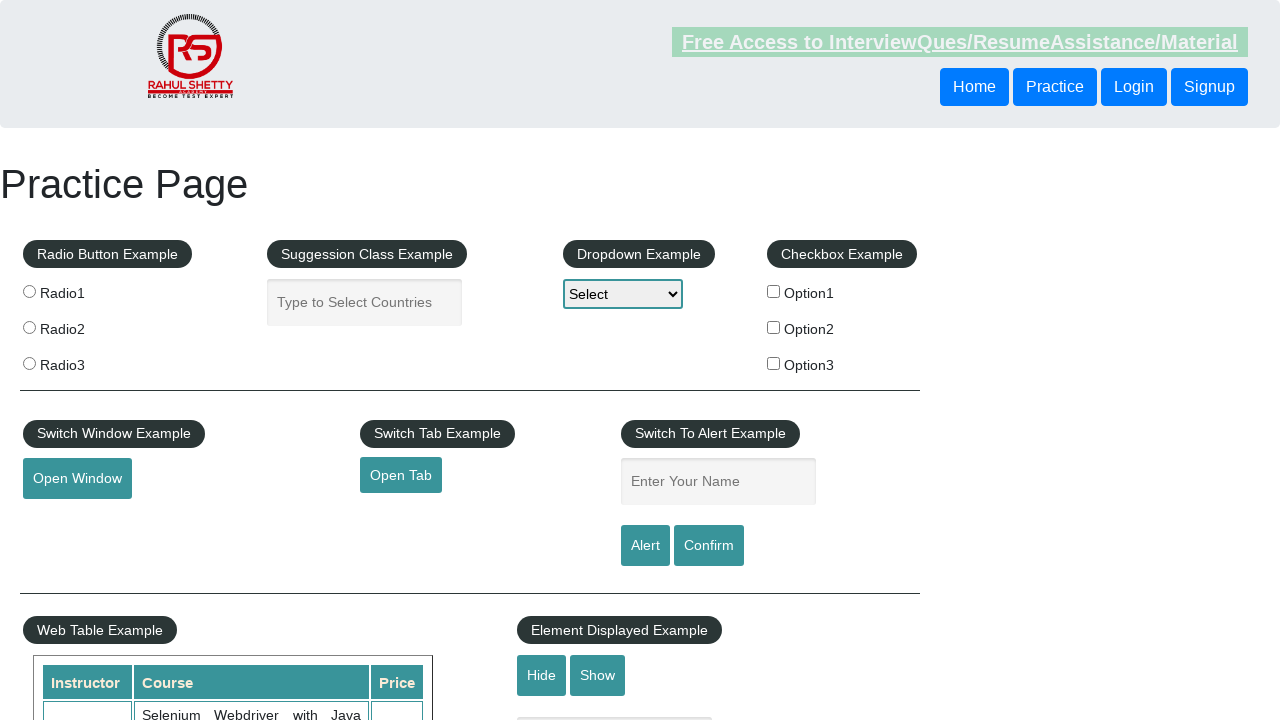

Retrieved button text using following-sibling XPath axis
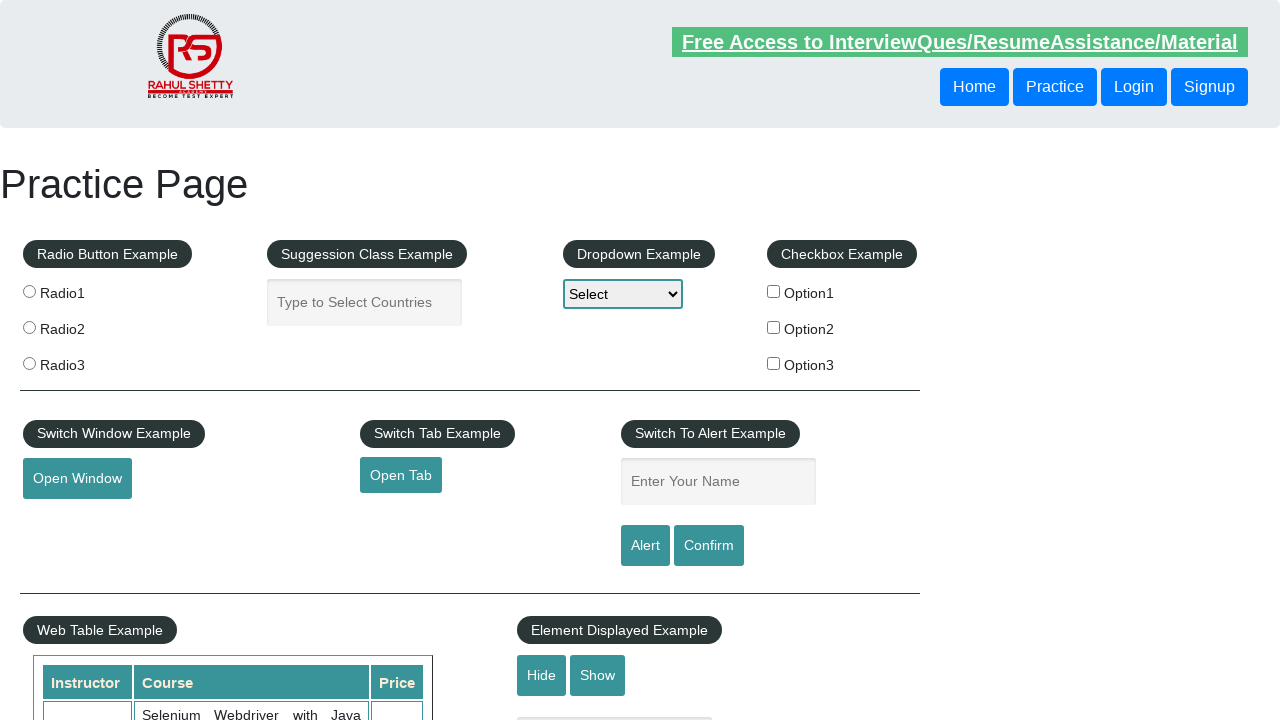

Retrieved button text using parent axis XPath approach
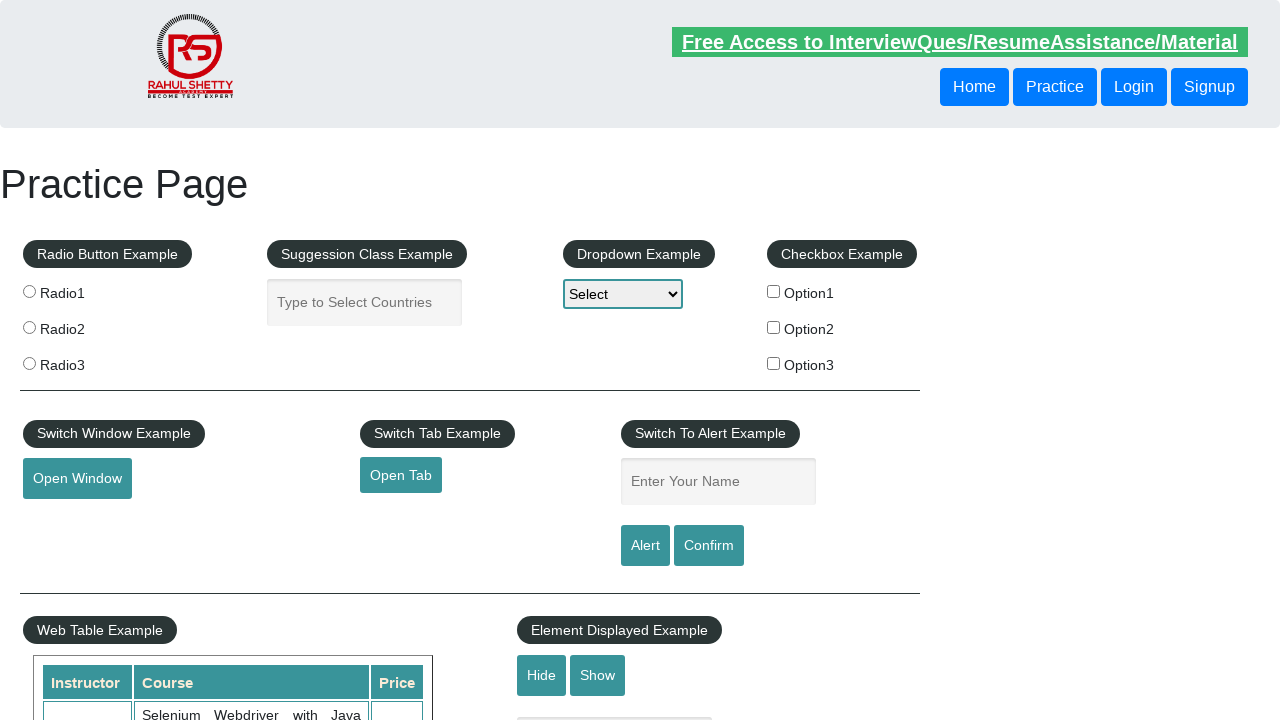

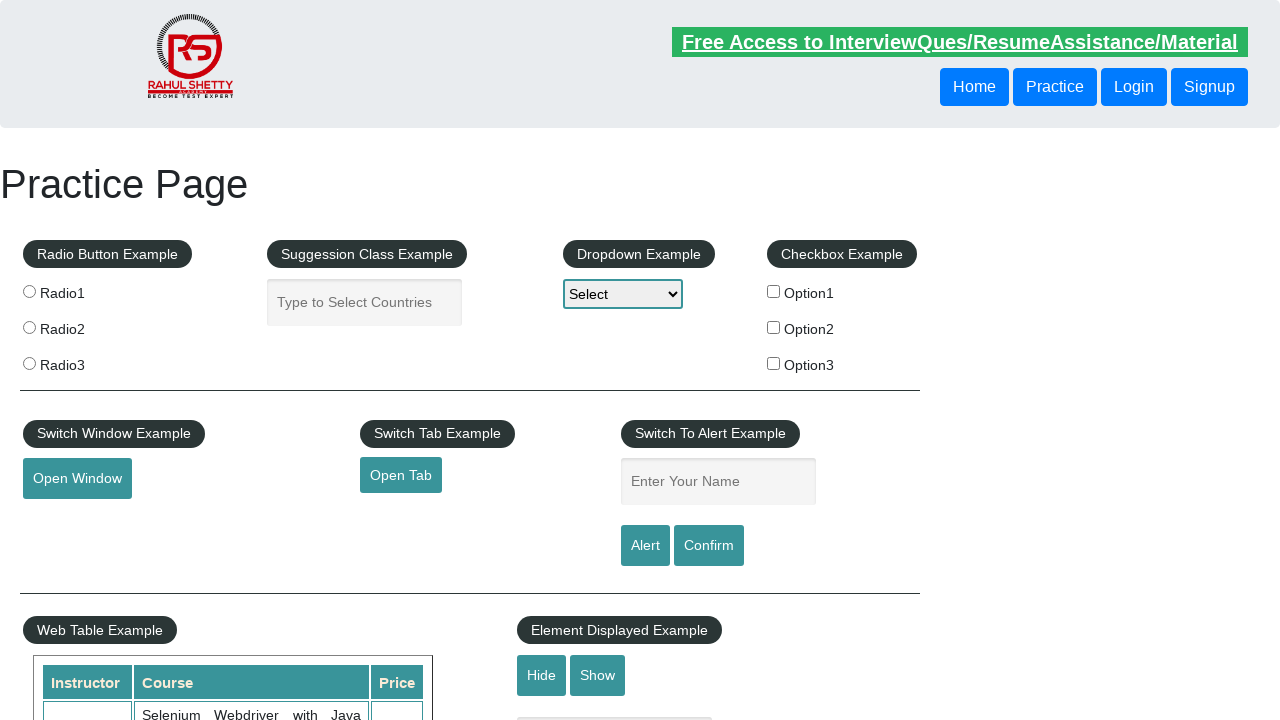